Tests filtering to display only completed items

Starting URL: https://demo.playwright.dev/todomvc

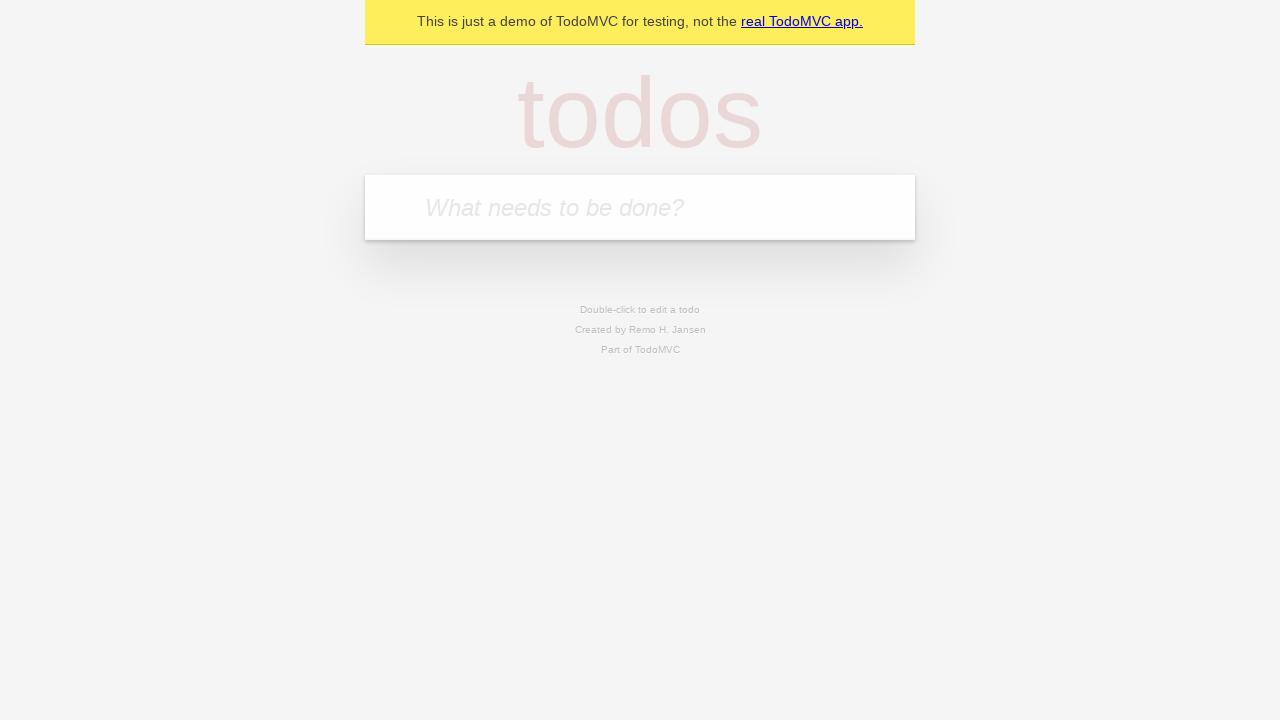

Filled todo input with 'buy some cheese' on internal:attr=[placeholder="What needs to be done?"i]
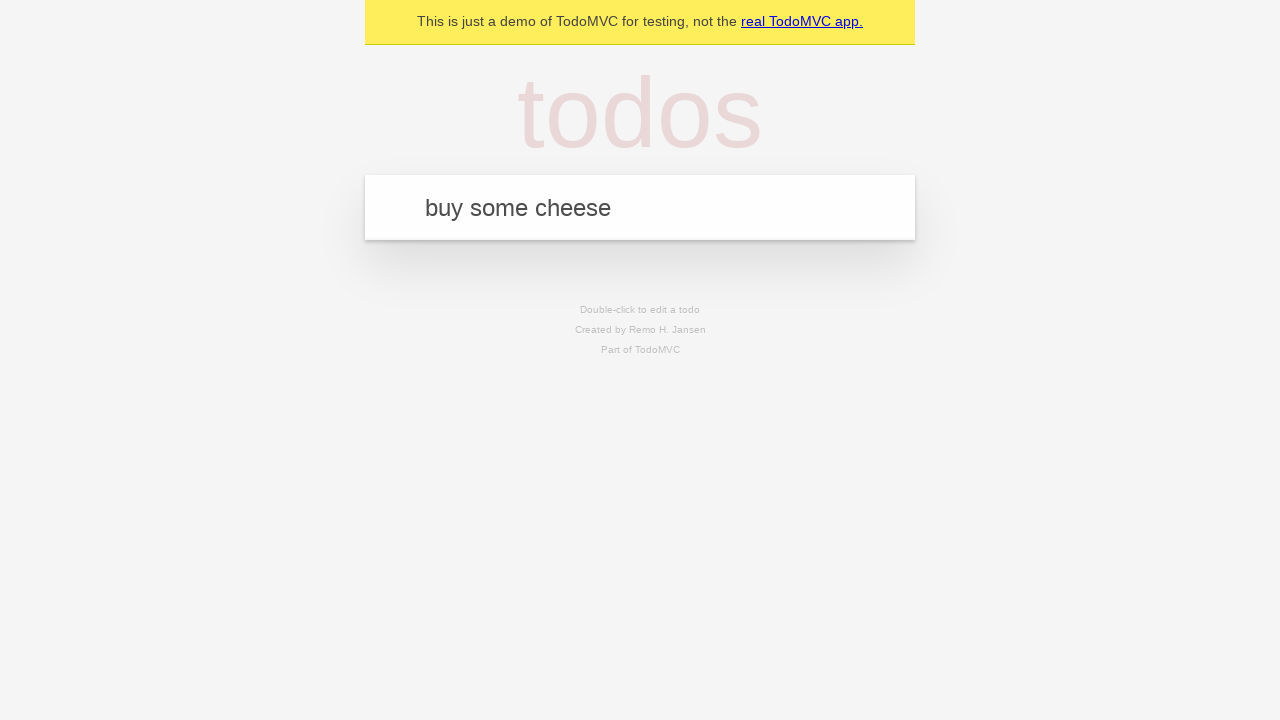

Pressed Enter to add first todo on internal:attr=[placeholder="What needs to be done?"i]
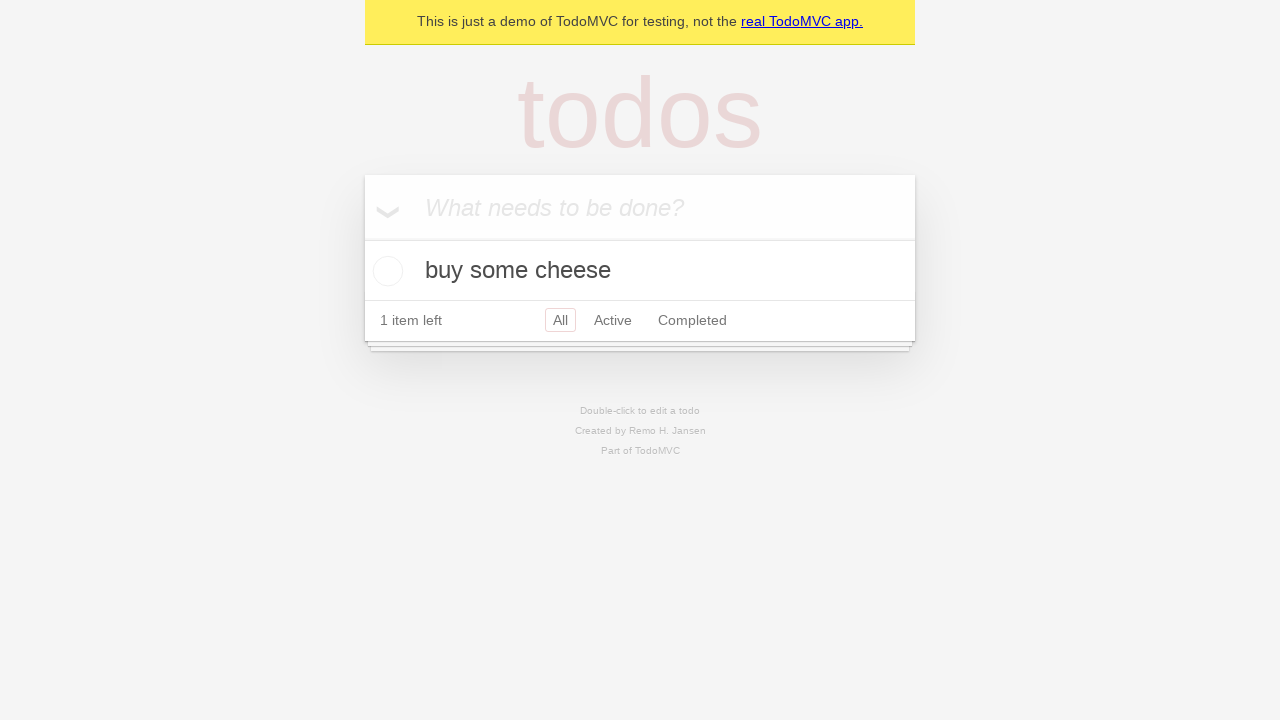

Filled todo input with 'feed the cat' on internal:attr=[placeholder="What needs to be done?"i]
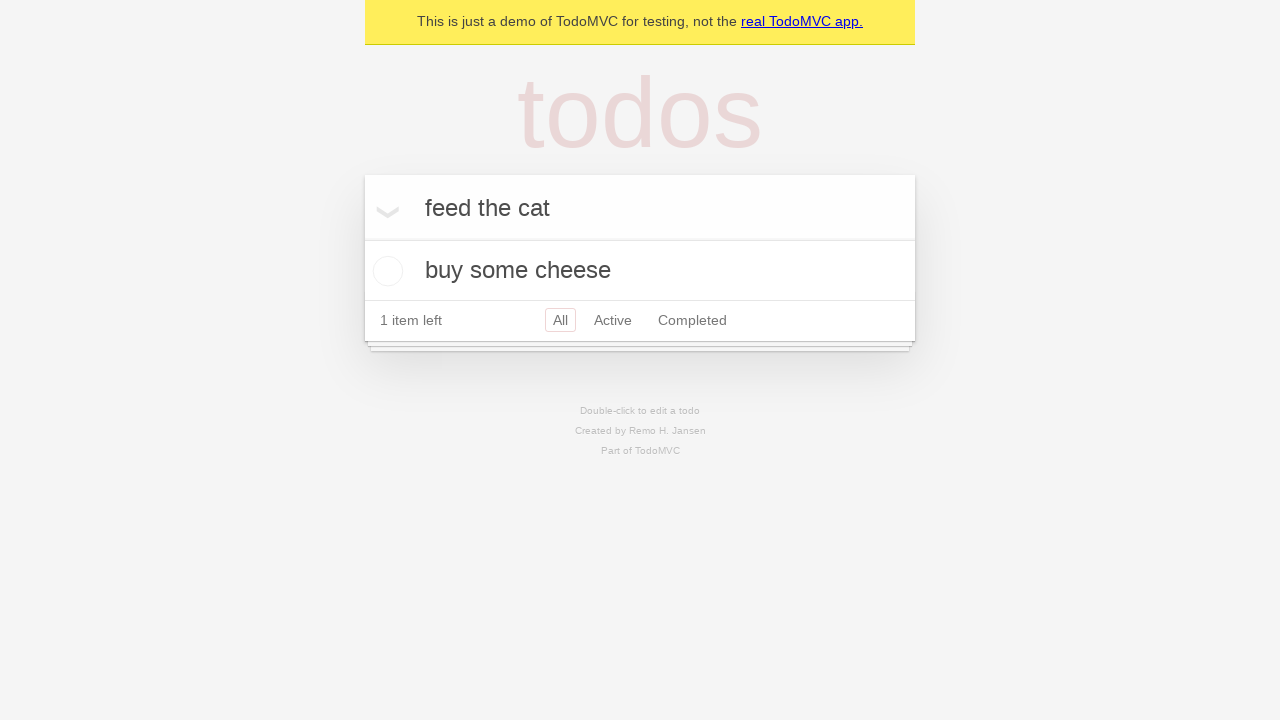

Pressed Enter to add second todo on internal:attr=[placeholder="What needs to be done?"i]
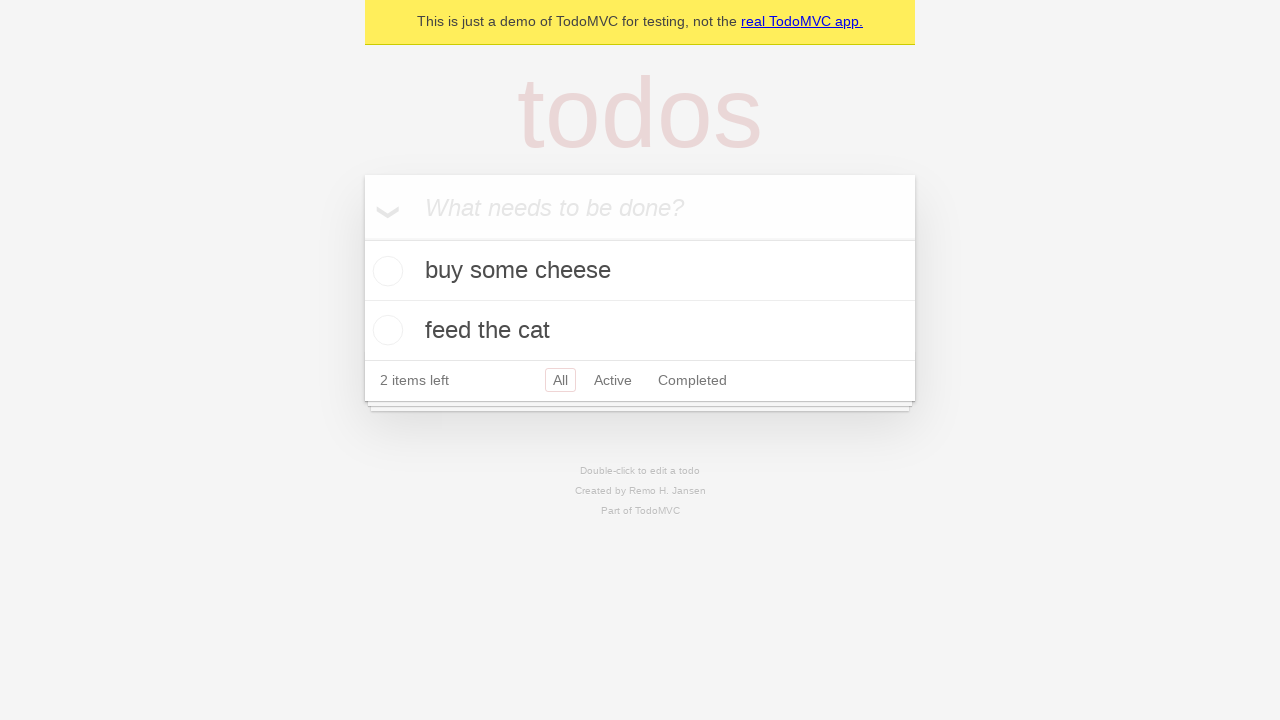

Filled todo input with 'book a doctors appointment' on internal:attr=[placeholder="What needs to be done?"i]
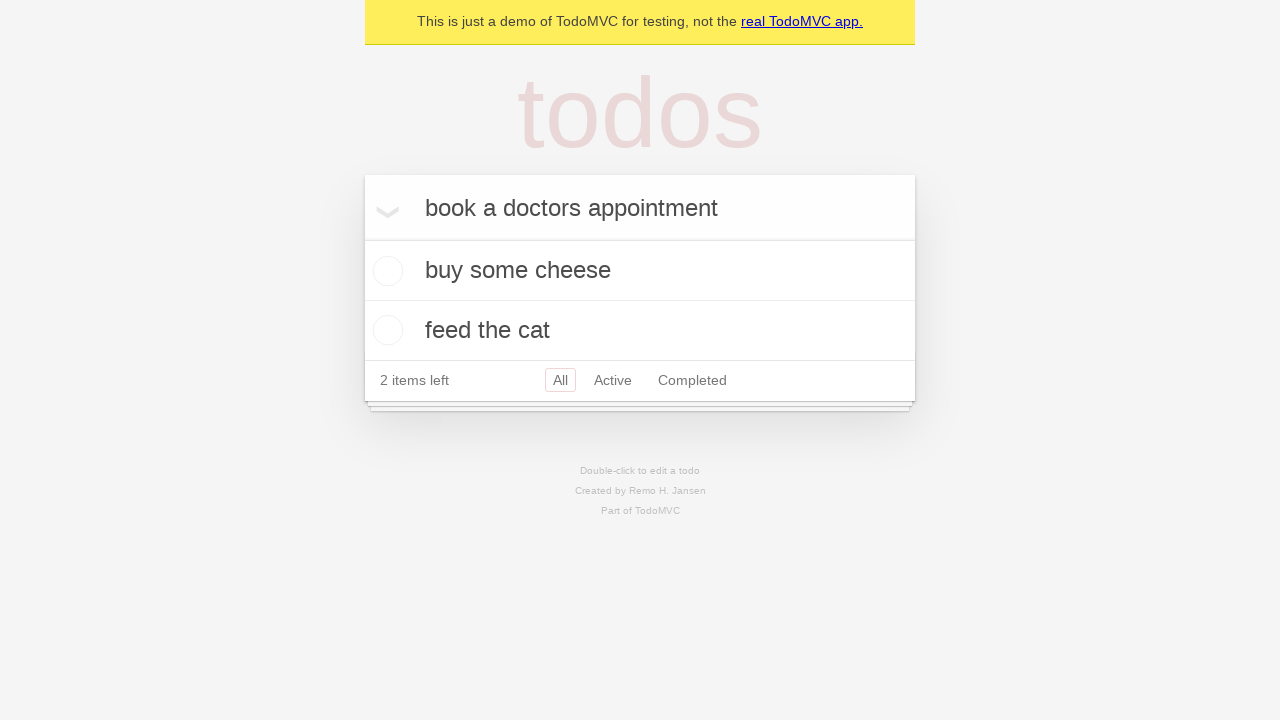

Pressed Enter to add third todo on internal:attr=[placeholder="What needs to be done?"i]
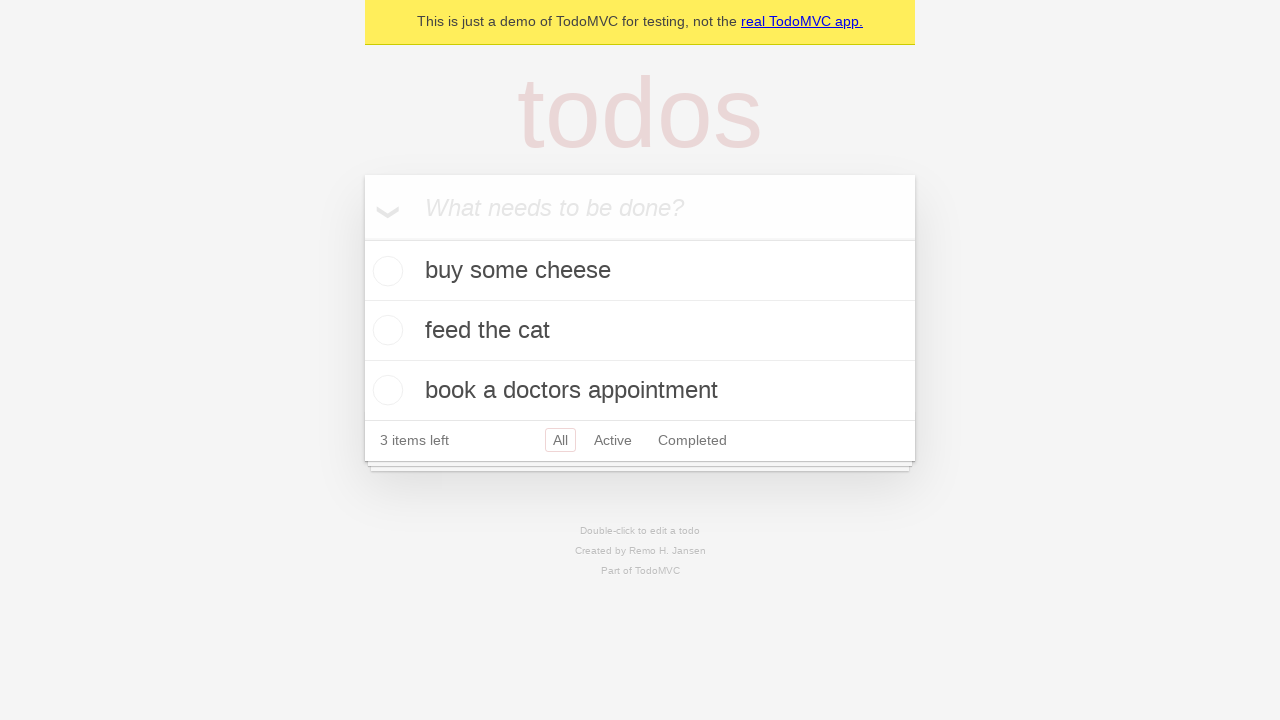

Checked the second todo item ('feed the cat') at (385, 330) on internal:testid=[data-testid="todo-item"s] >> nth=1 >> internal:role=checkbox
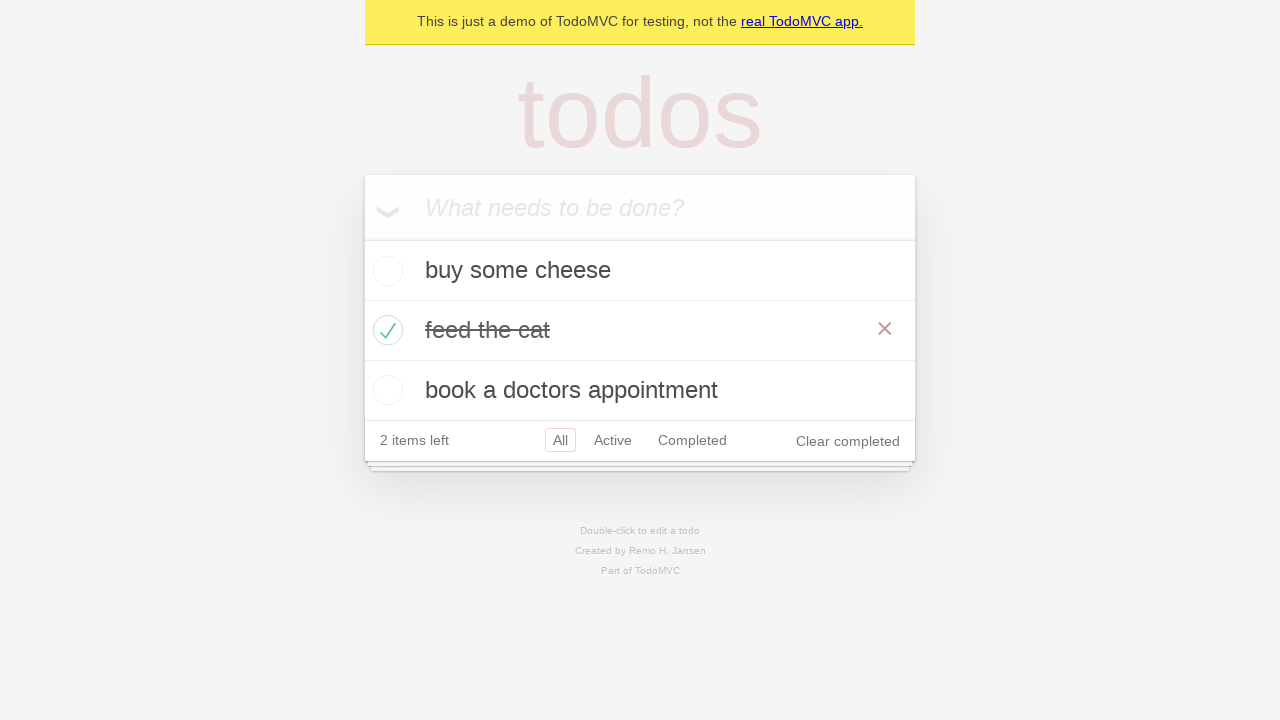

Clicked Completed filter to display only completed items at (692, 440) on internal:role=link[name="Completed"i]
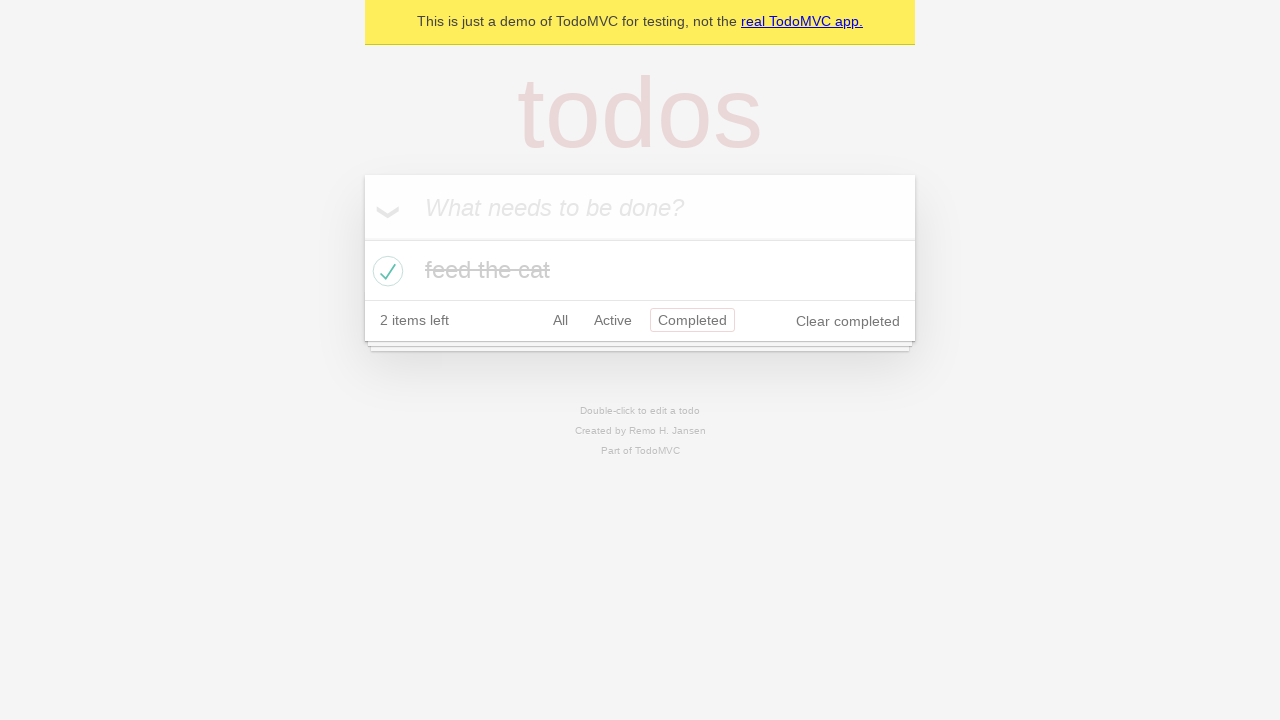

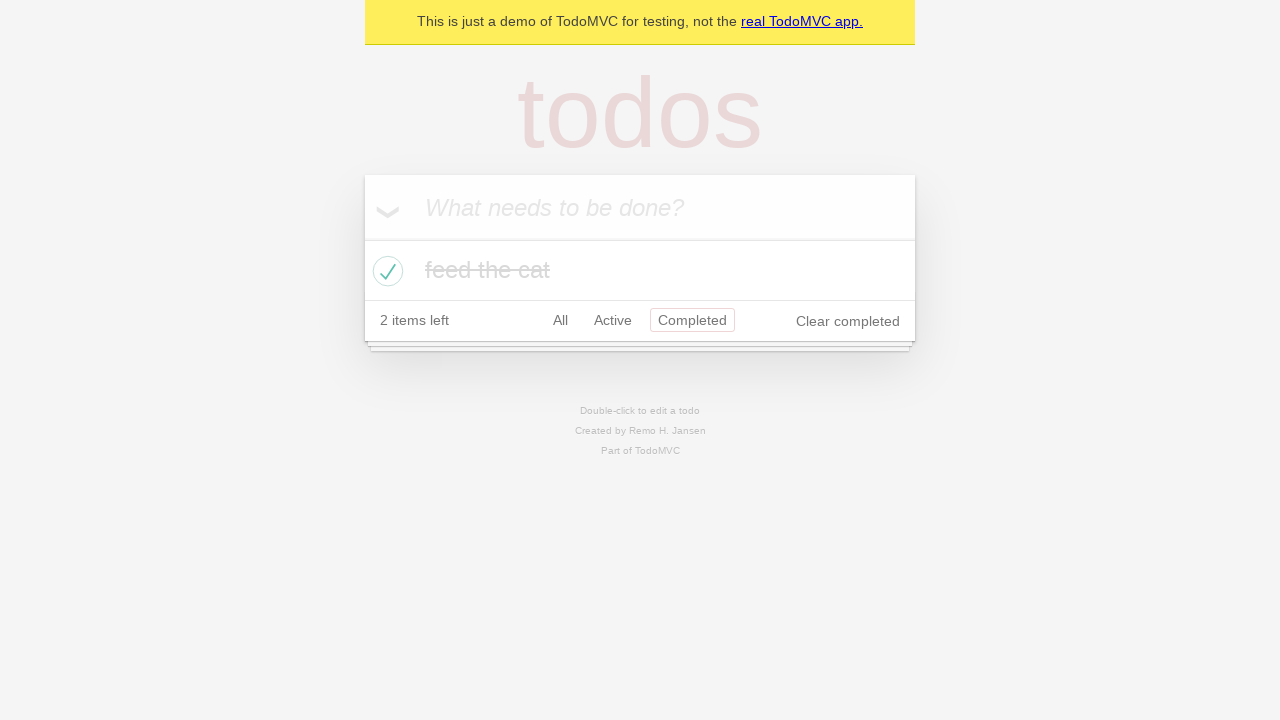